Tests that a todo item can be added successfully

Starting URL: http://todomvc.com/examples/typescript-angular

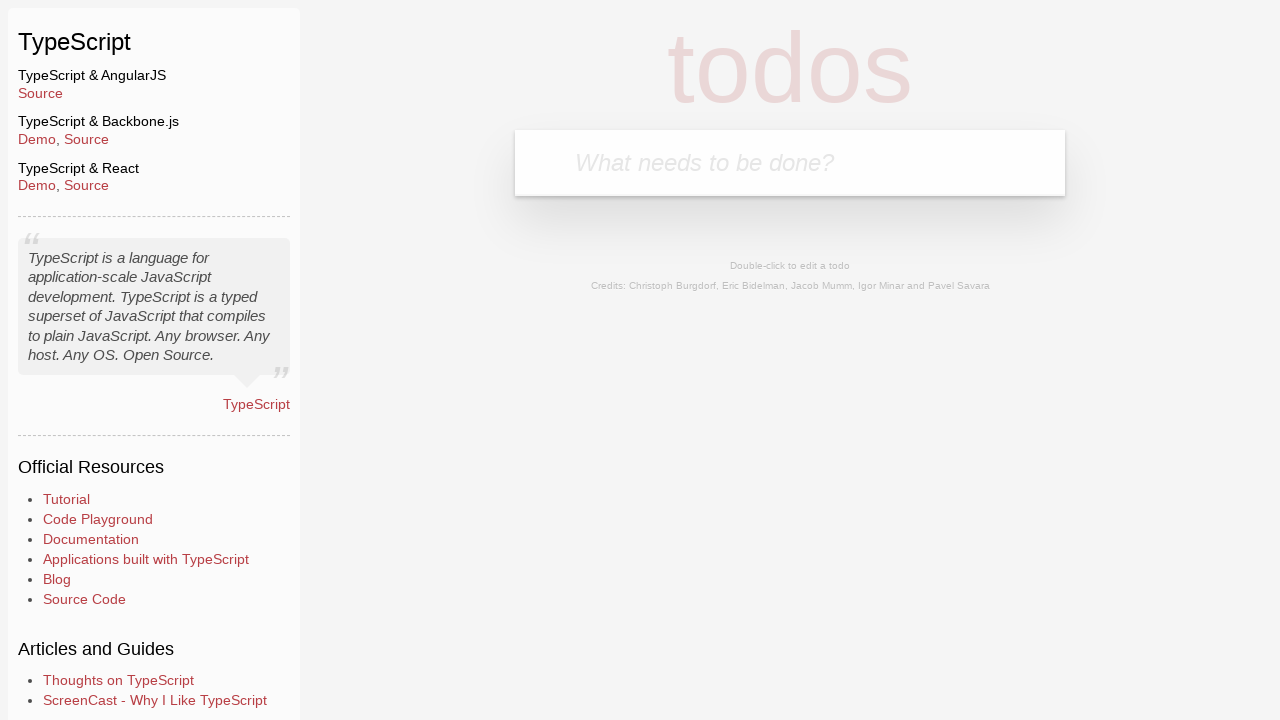

Filled todo input field with 'demo' on body > section > header > form > input
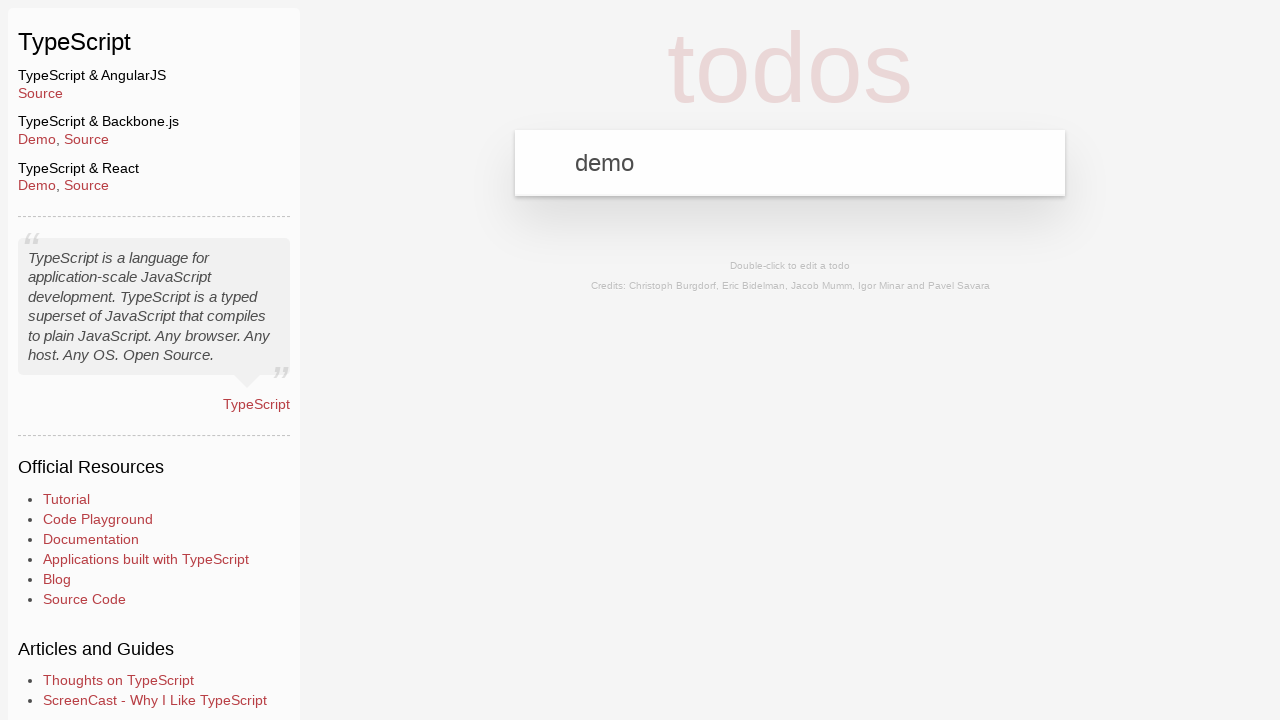

Pressed Enter to submit the todo item on body > section > header > form > input
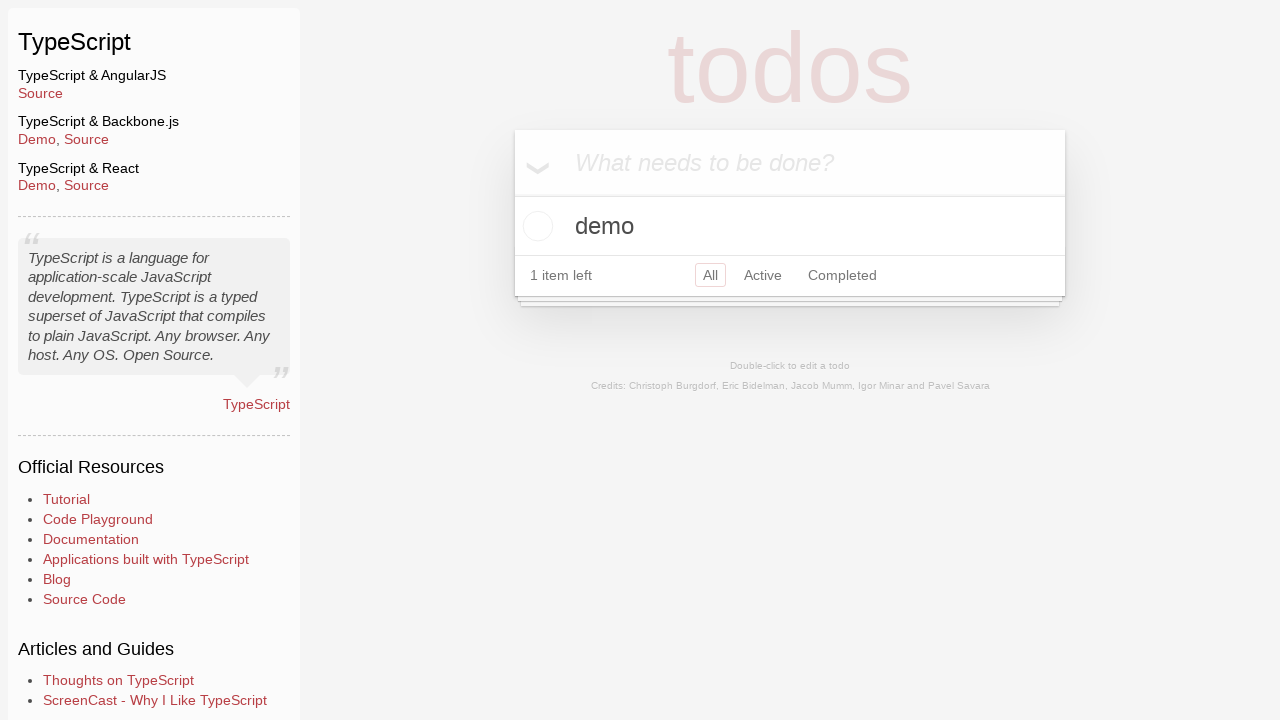

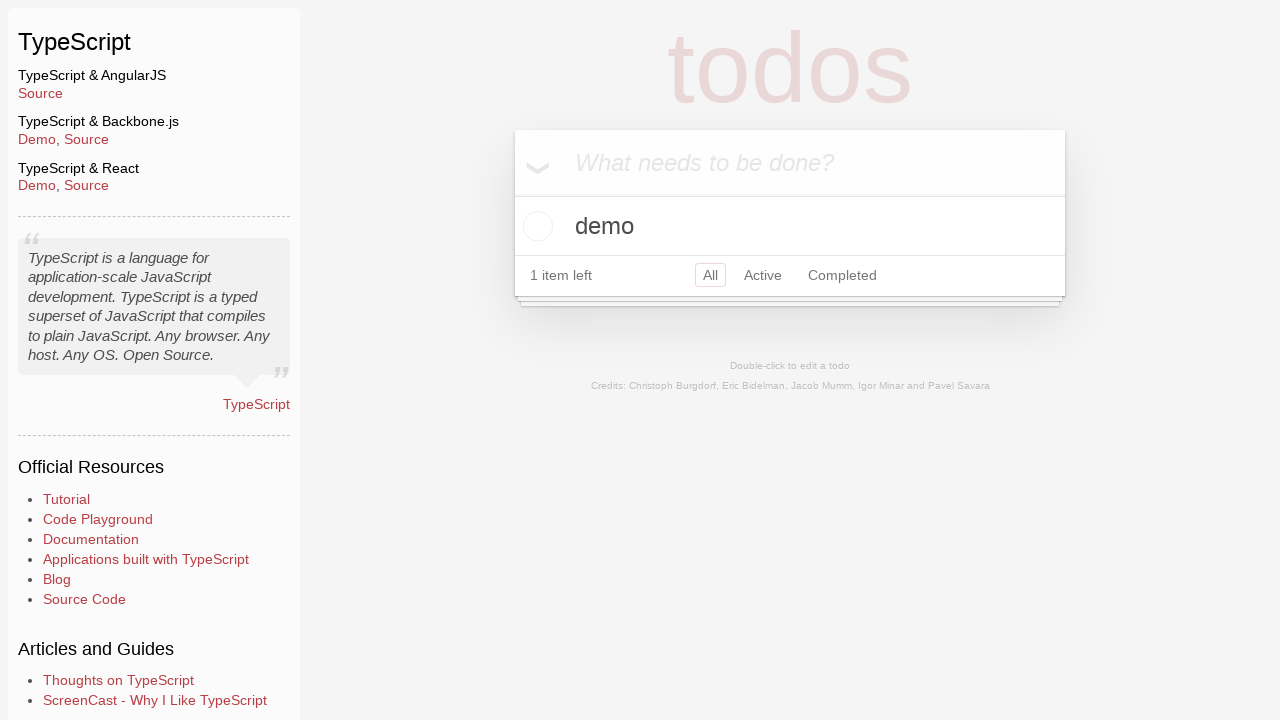